Navigates to Walgreens website and verifies that the main logo is displayed on the page

Starting URL: https://www.walgreens.com/

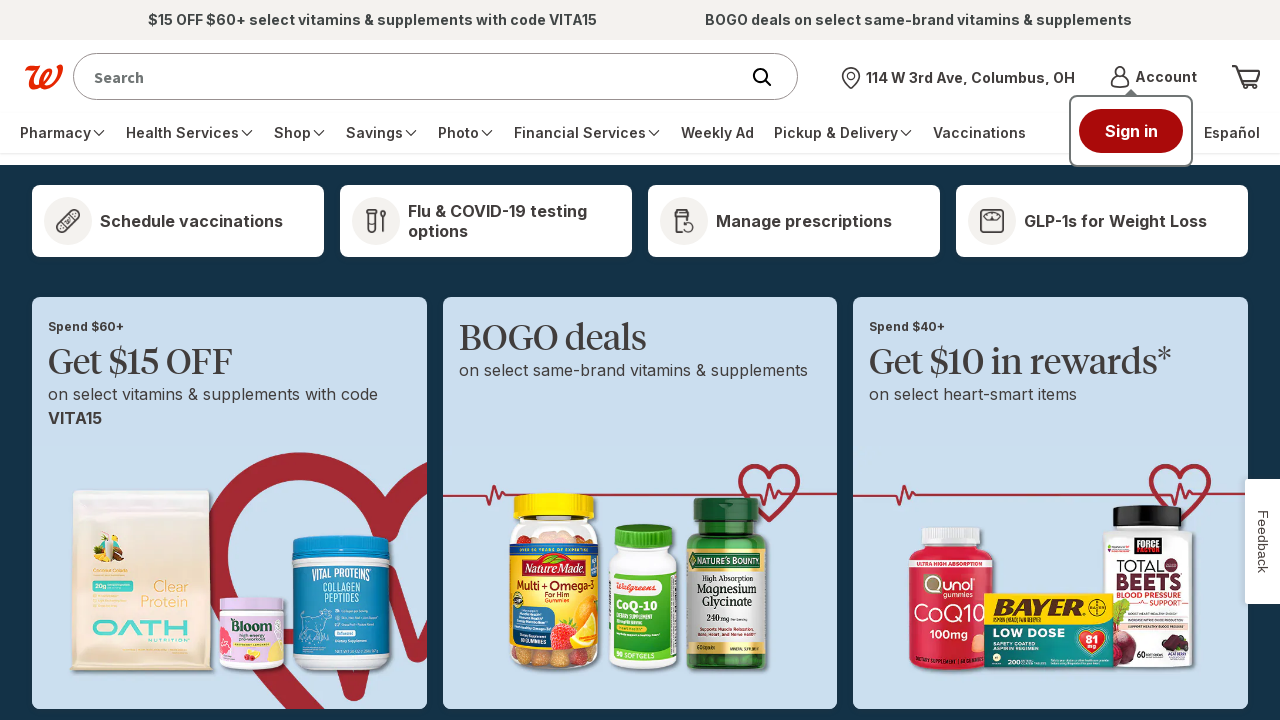

Navigated to Walgreens website
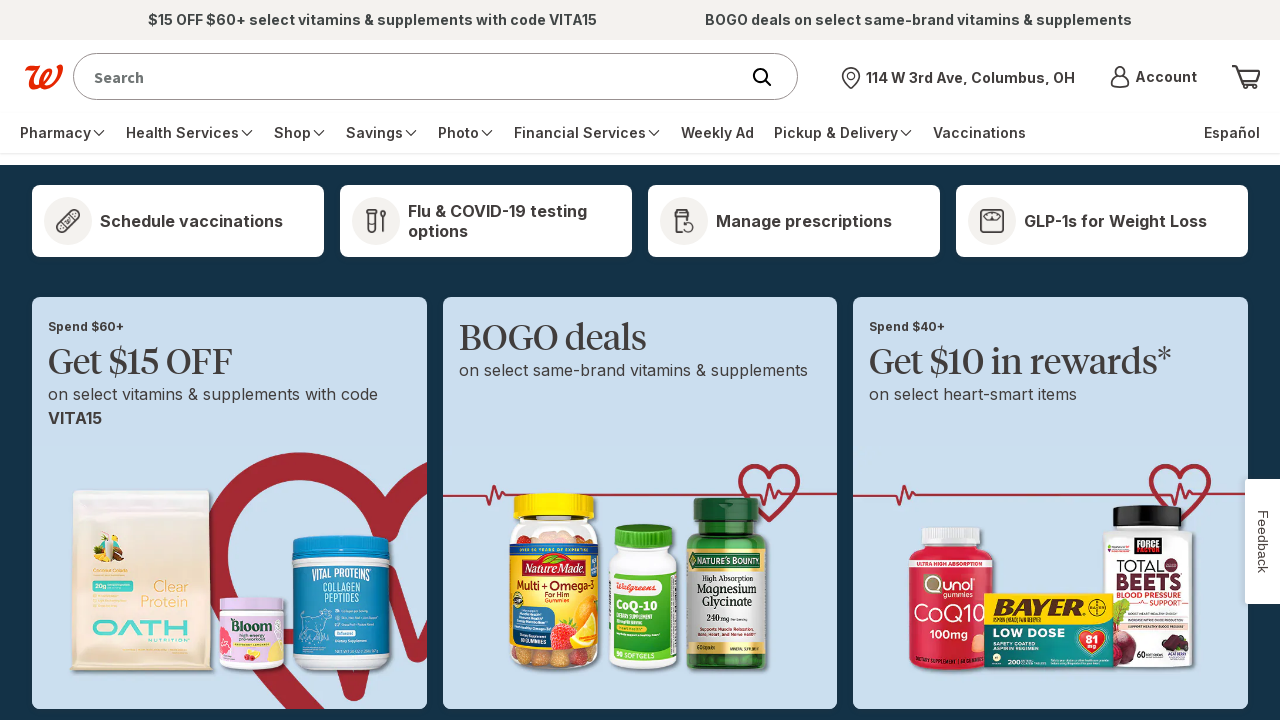

Located Walgreens logo element
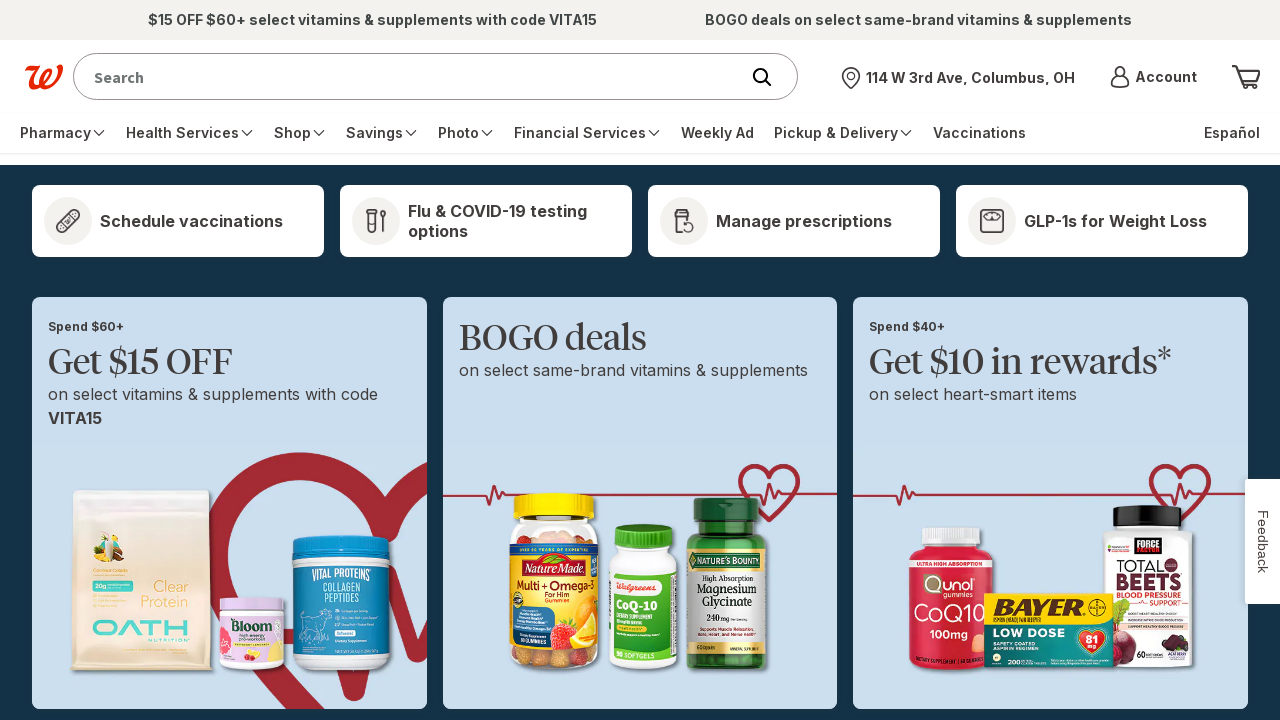

Waited for Walgreens logo to become visible
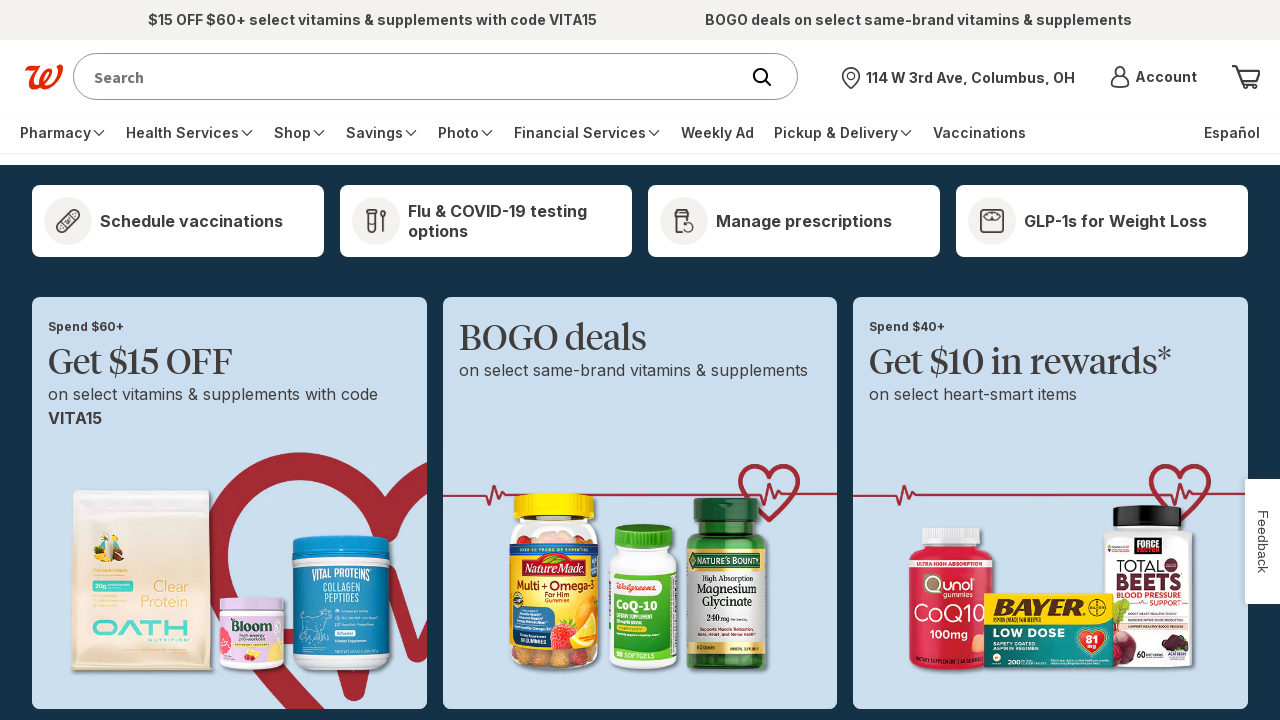

Verified Walgreens logo is displayed on the page
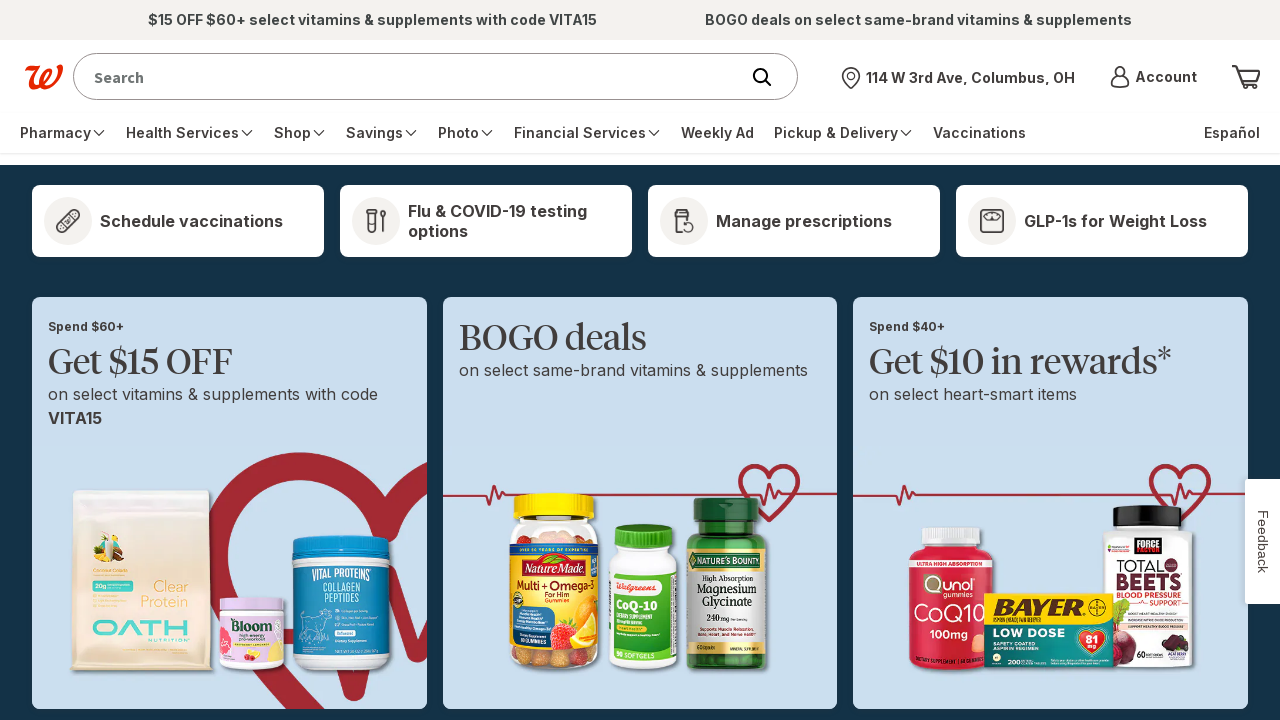

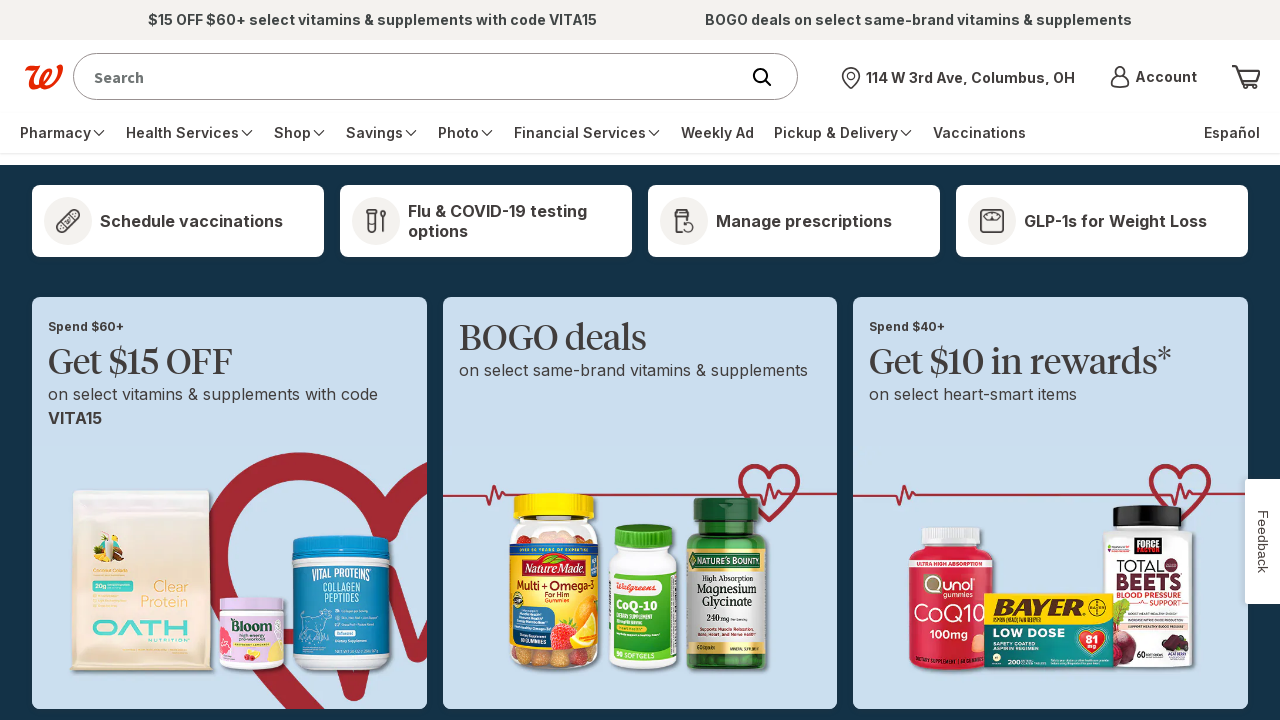